Tests form submission by filling in first name, last name, email, selecting gender, and clicking the submit button.

Starting URL: https://demoqa.com/automation-practice-form

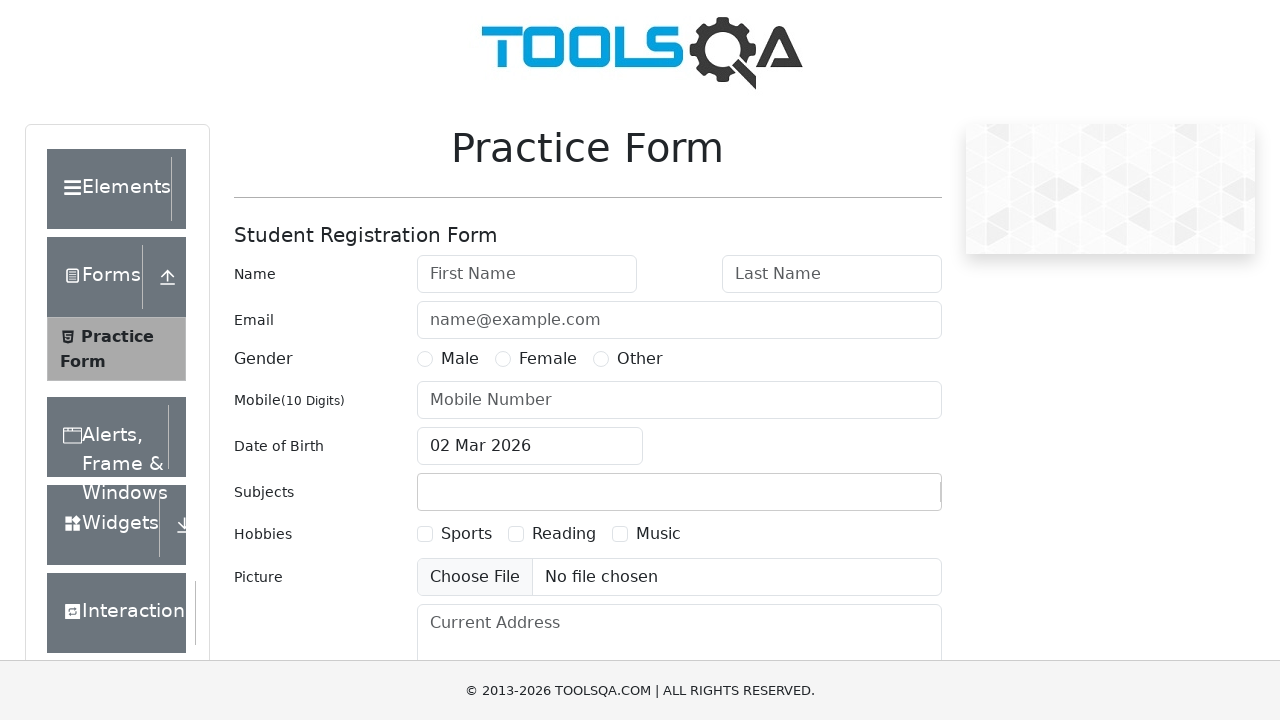

Filled first name field with 'Marcus' on internal:role=textbox[name="First Name"i]
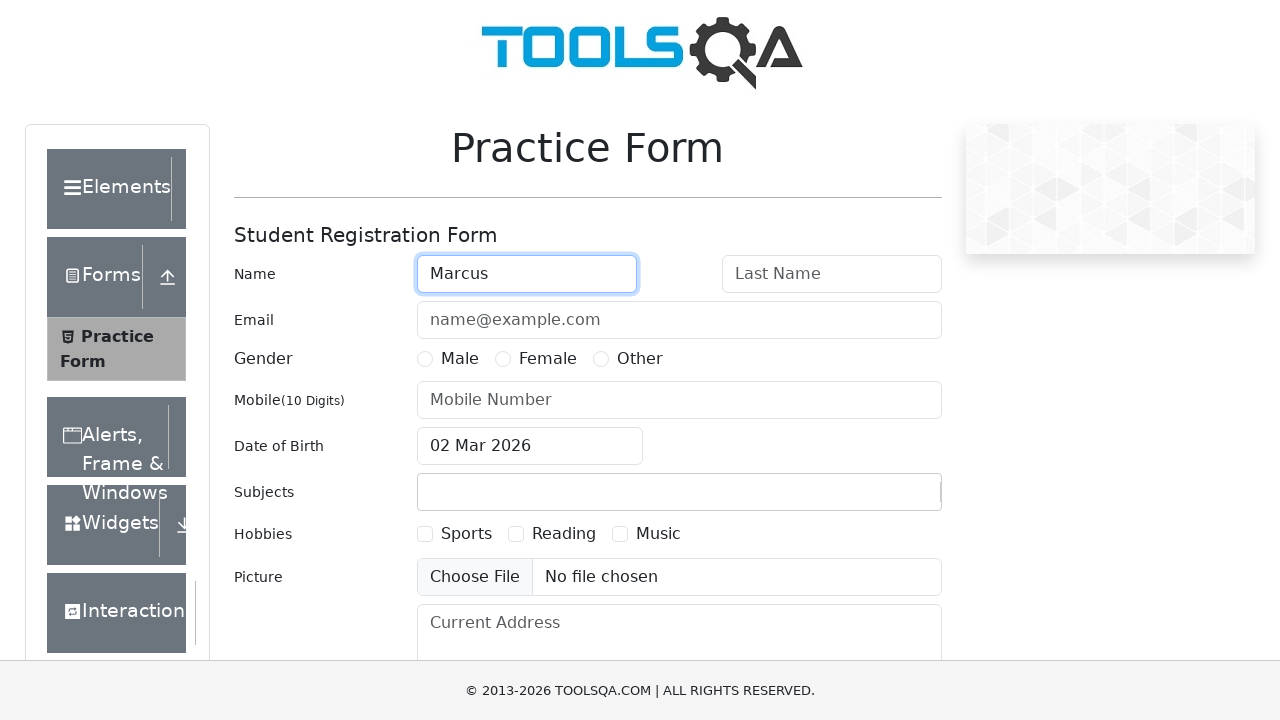

Filled last name field with 'Thompson' on internal:role=textbox[name="Last Name"i]
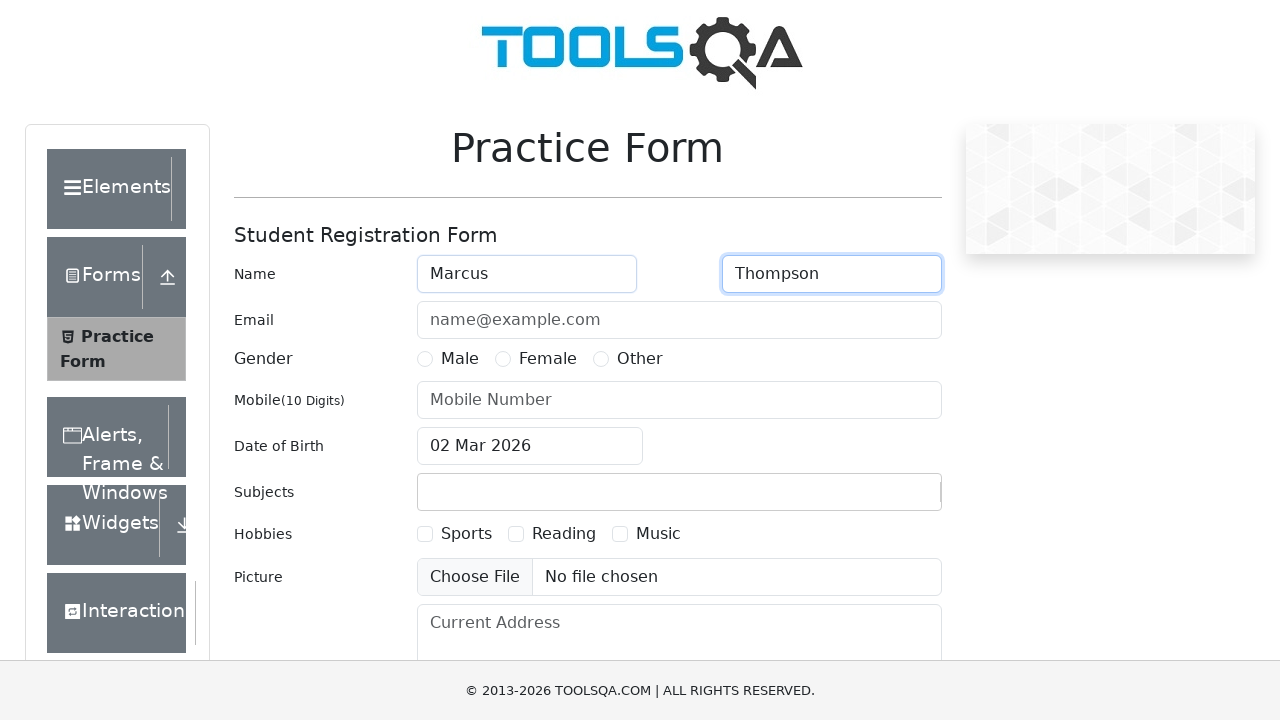

Filled email field with 'marcus.thompson@example.com' on internal:role=textbox[name="name@example.com"i]
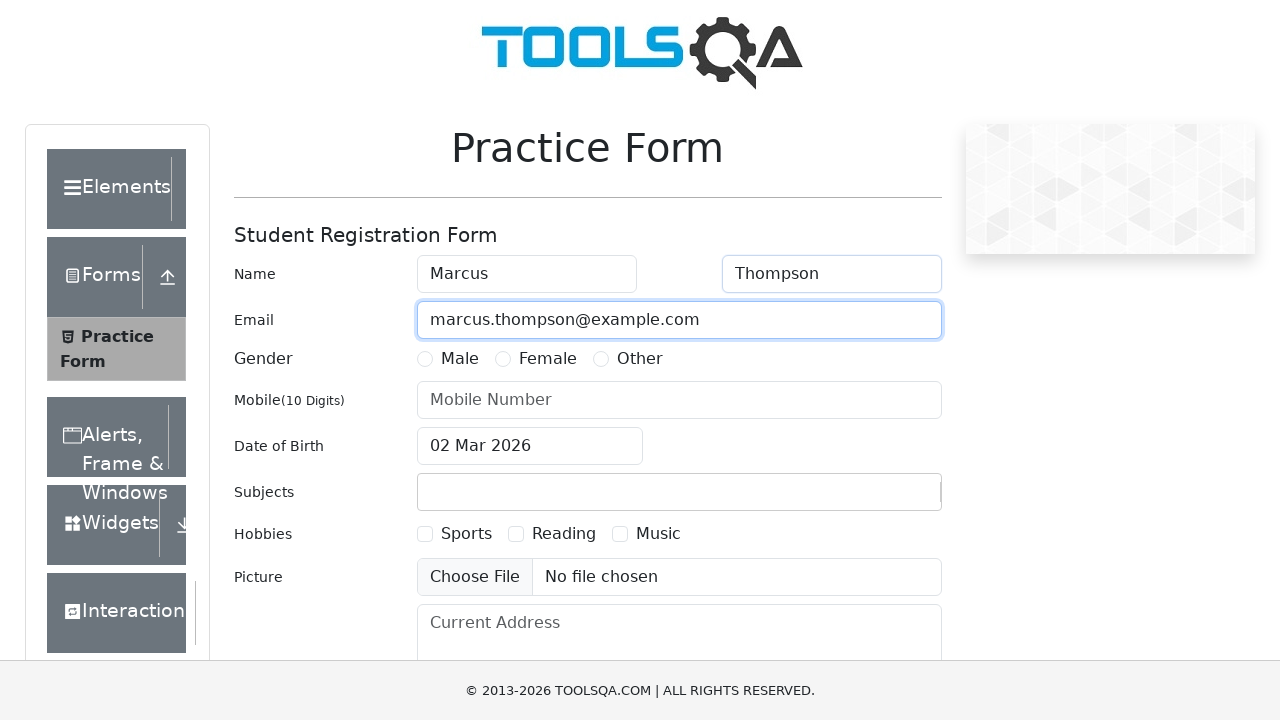

Selected 'Male' gender option at (460, 359) on internal:text="Male"s
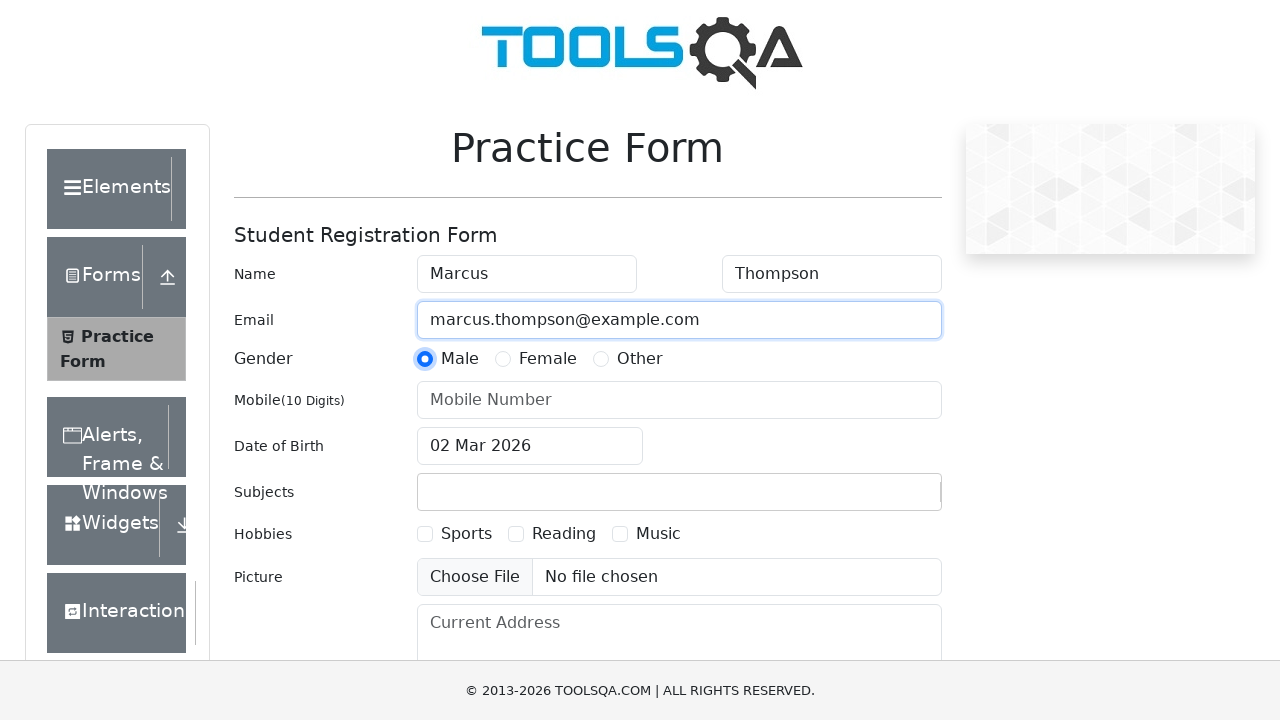

Clicked submit button to submit the form at (885, 499) on internal:role=button[name="Submit"i]
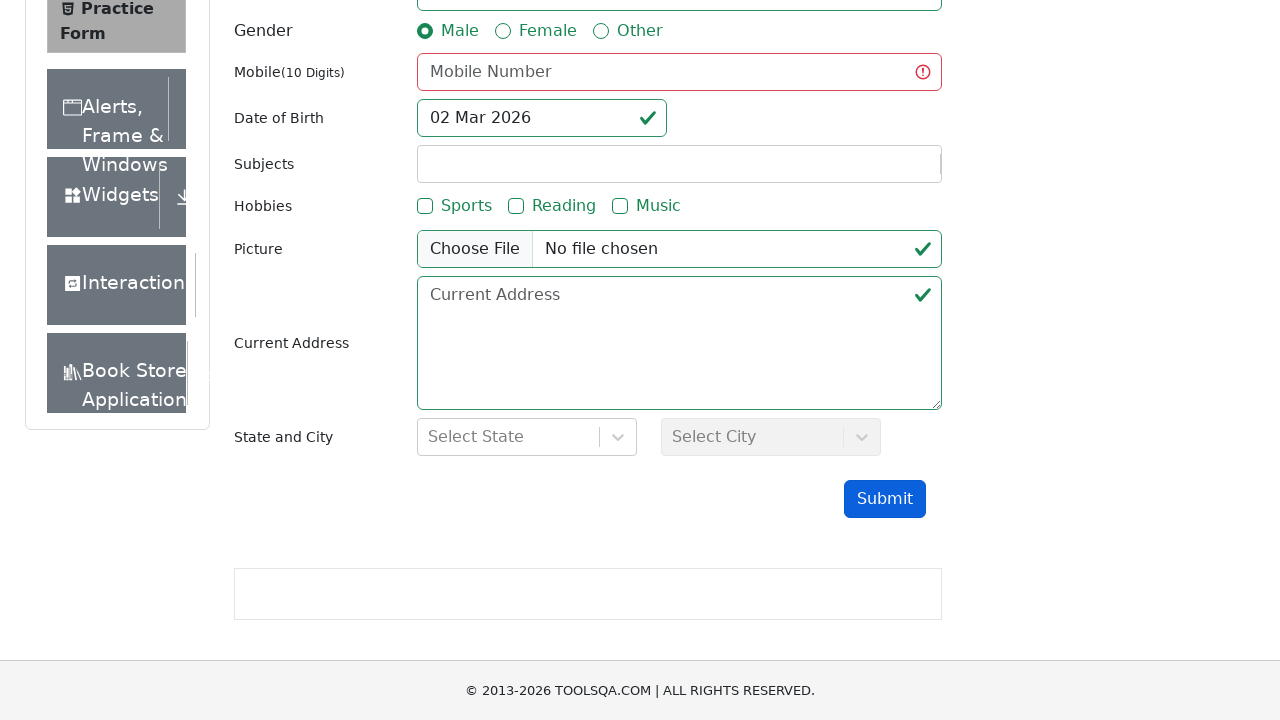

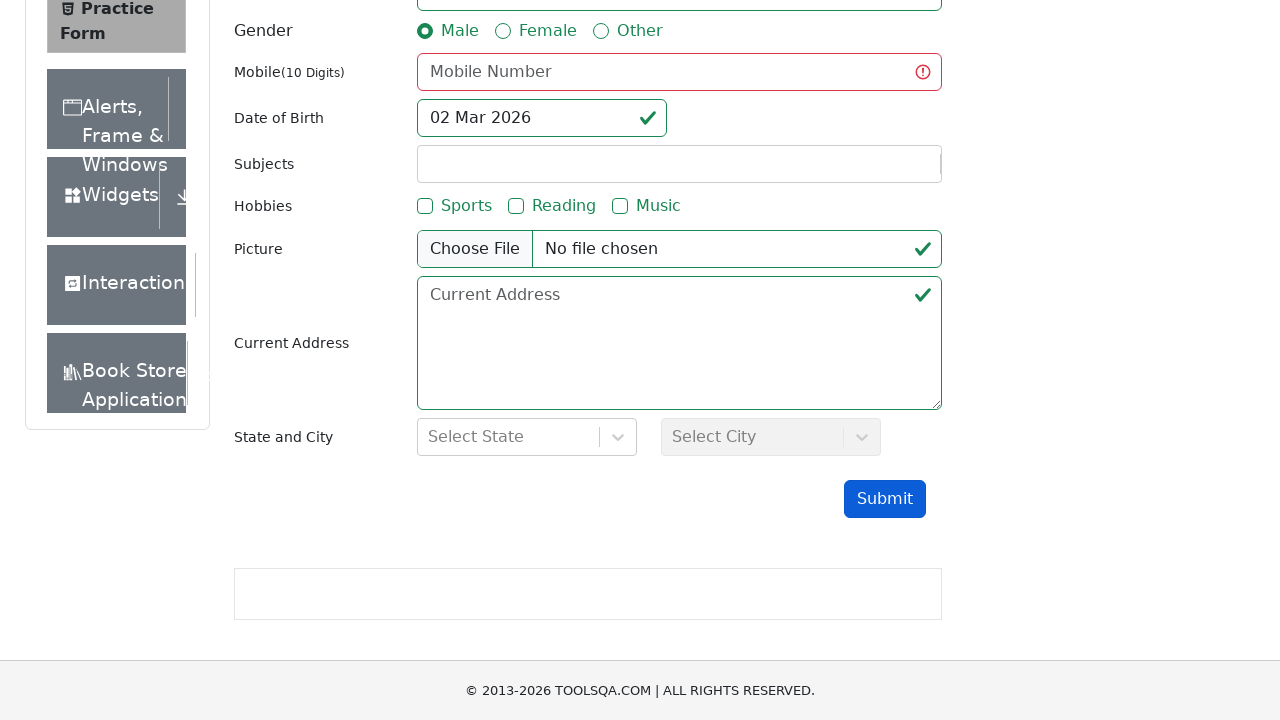